Navigates to the Selenium official website, maximizes the window, then minimizes it after a delay

Starting URL: https://www.selenium.dev/

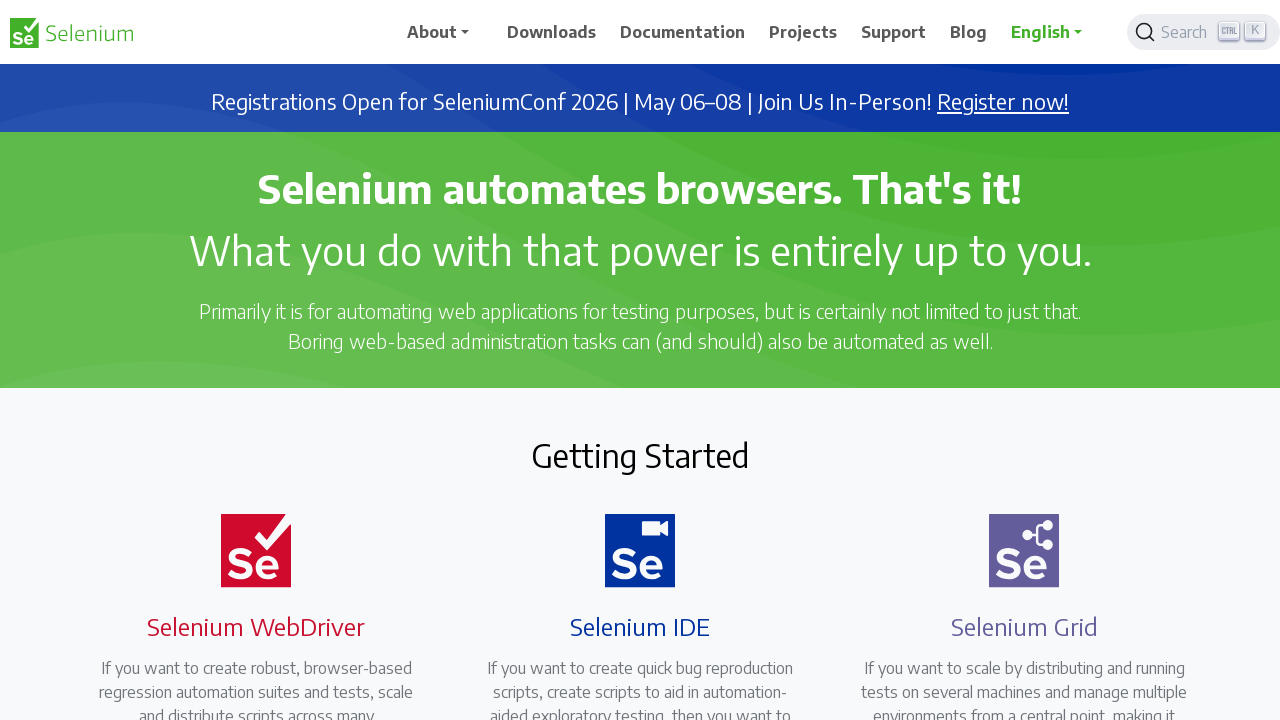

Maximized browser window to 1920x1080
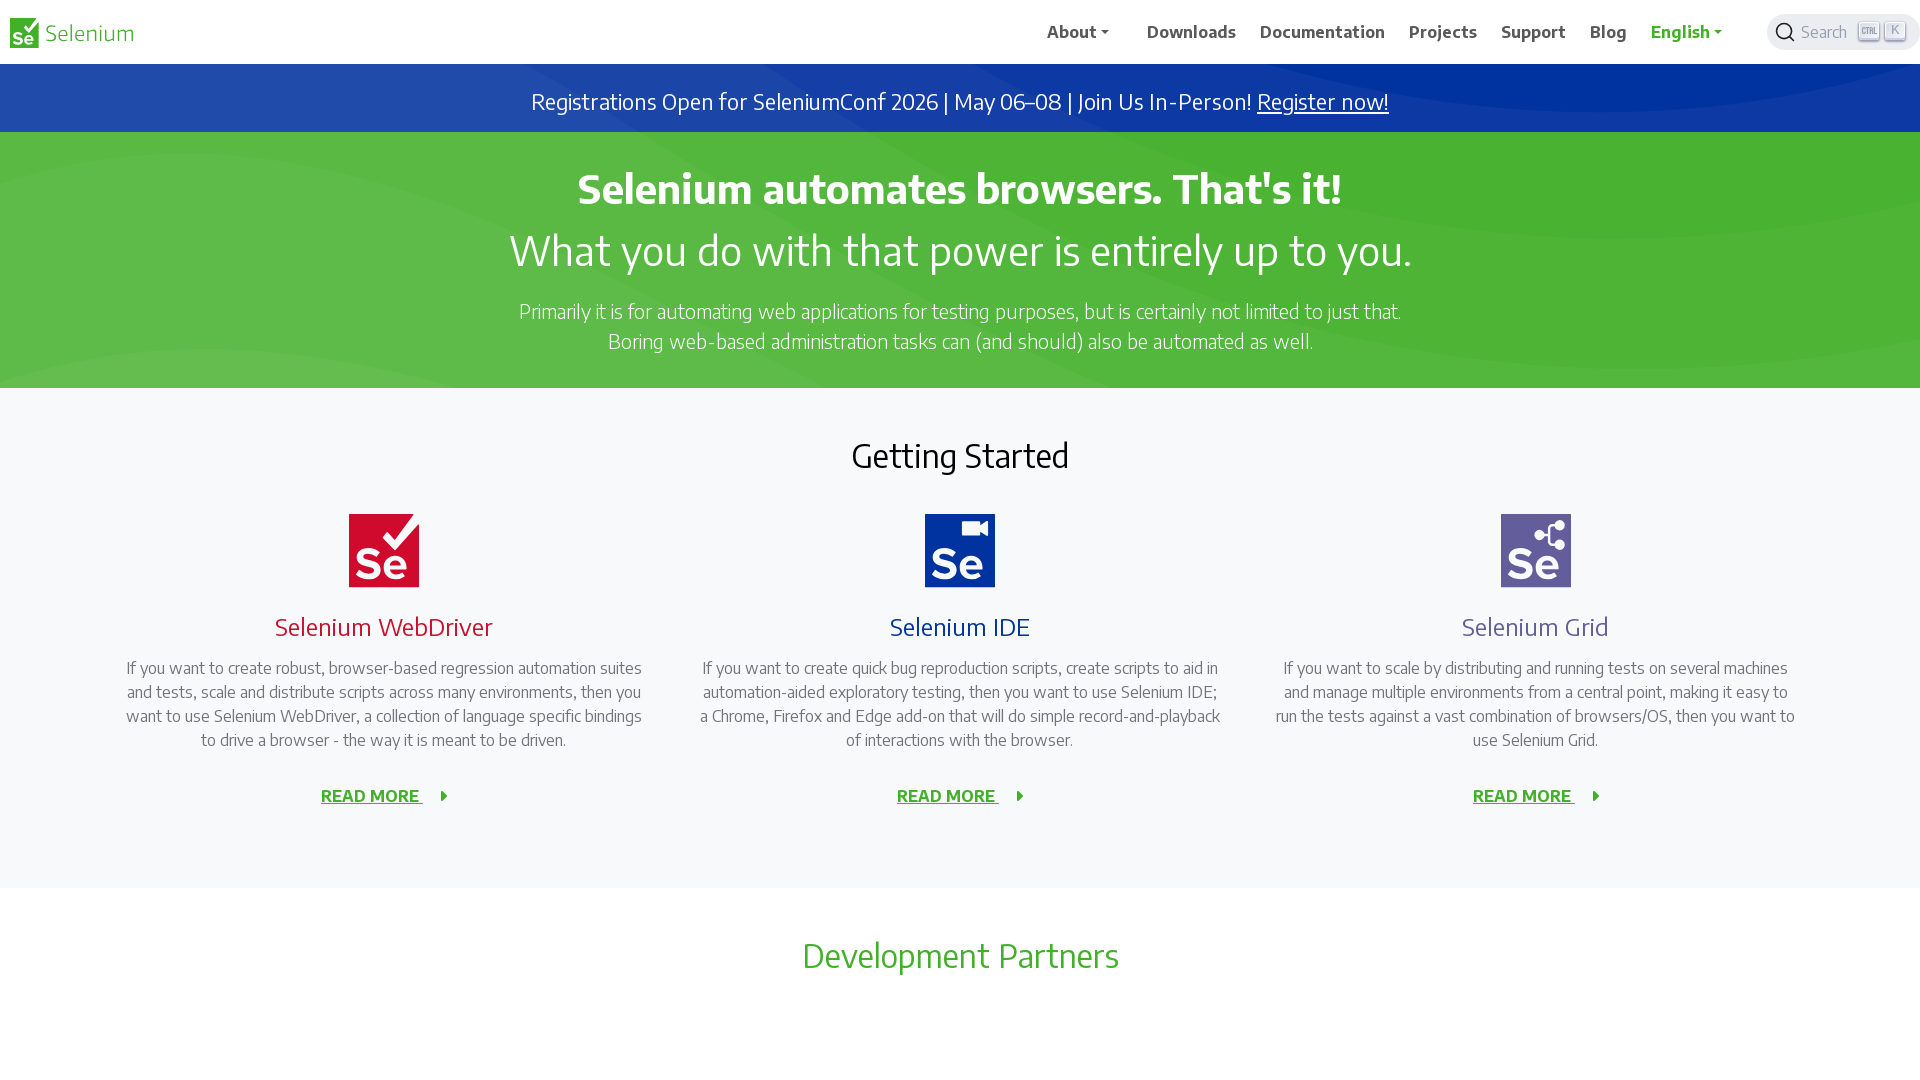

Waited for page content to load (domcontentloaded)
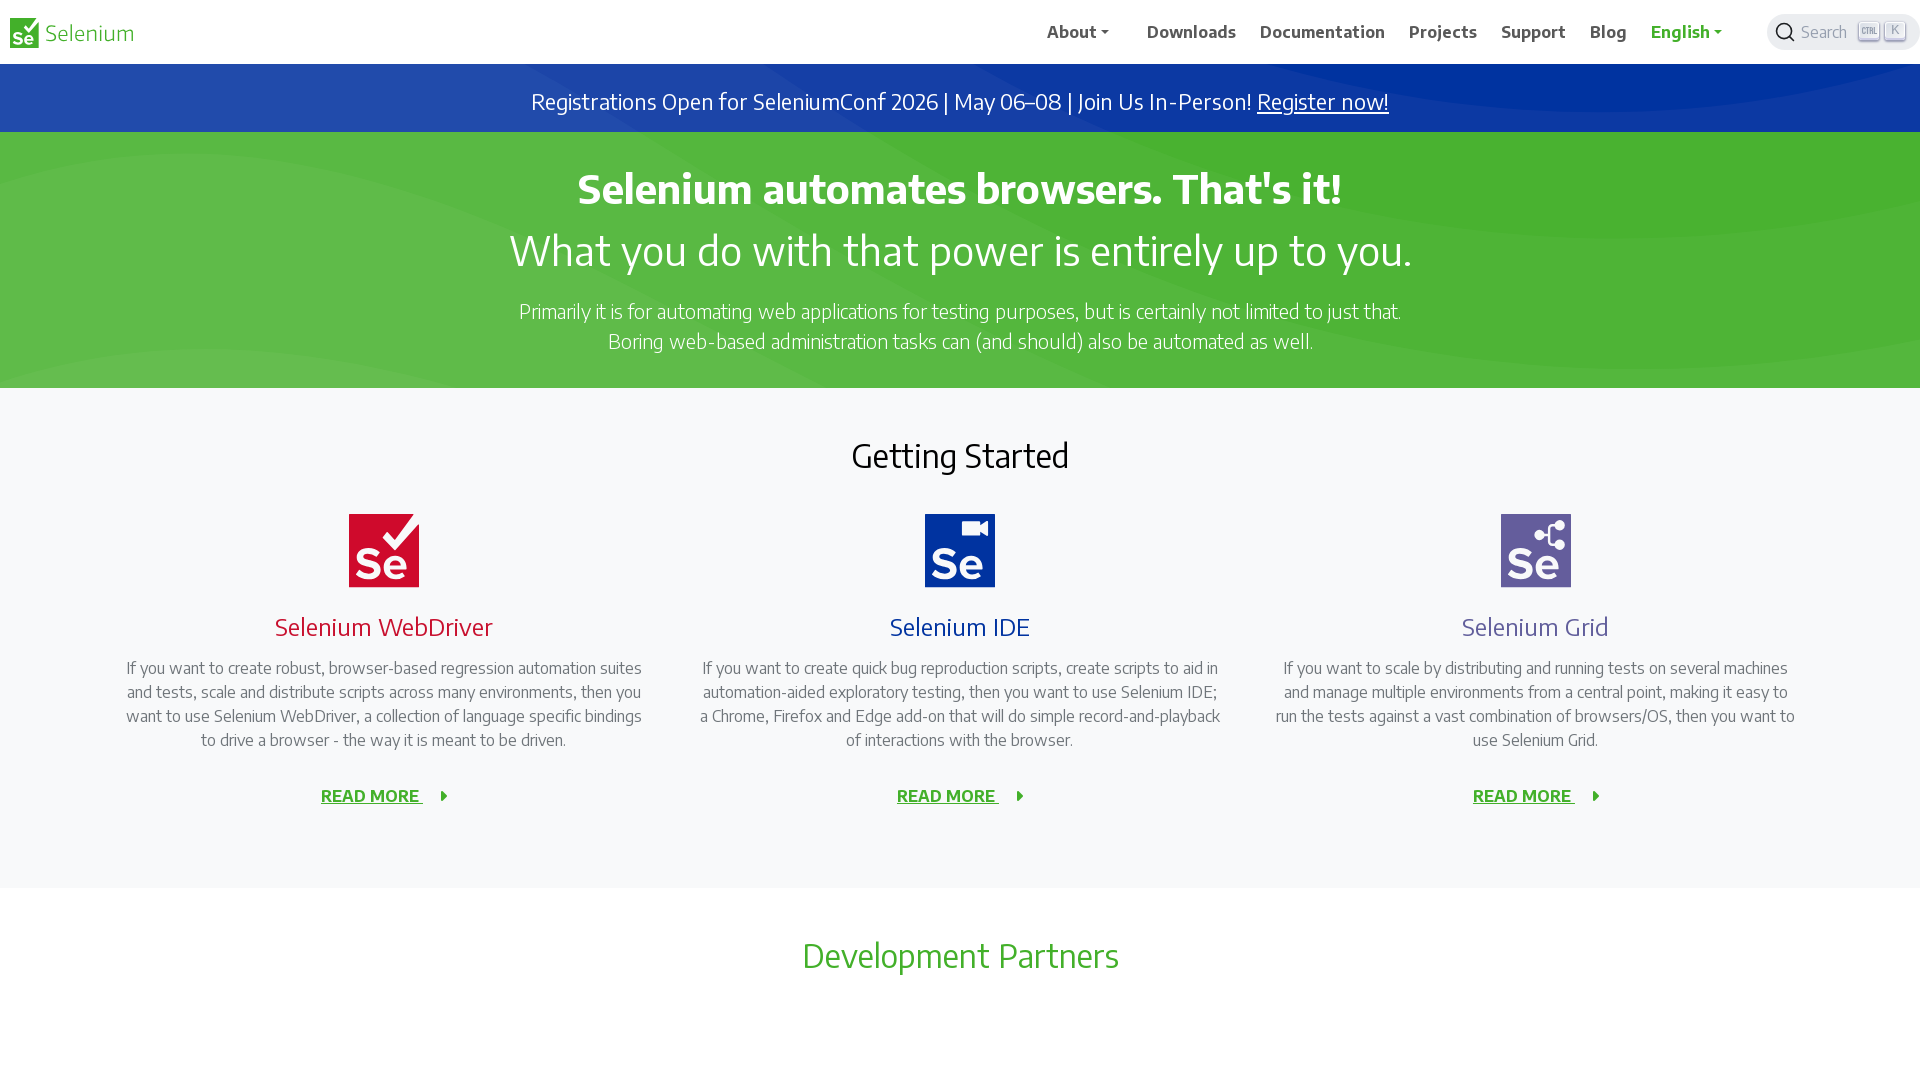

Minimized browser window to 800x600
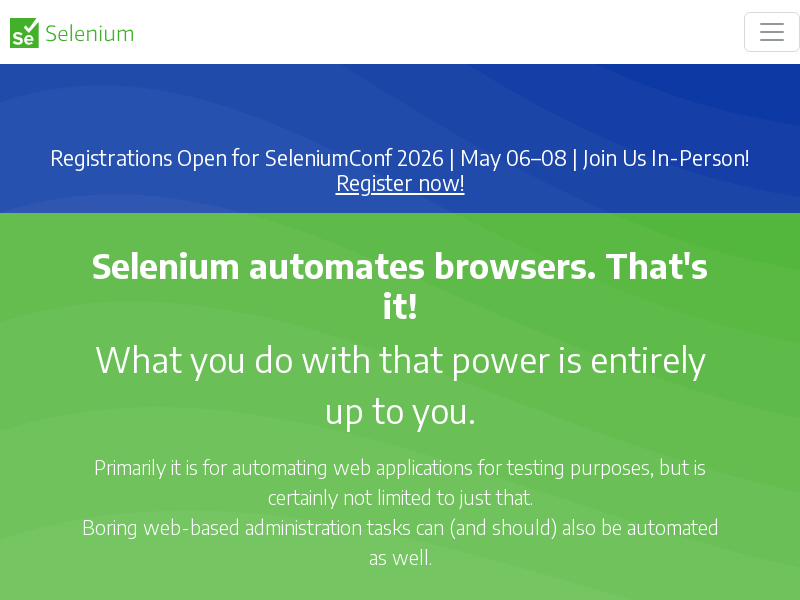

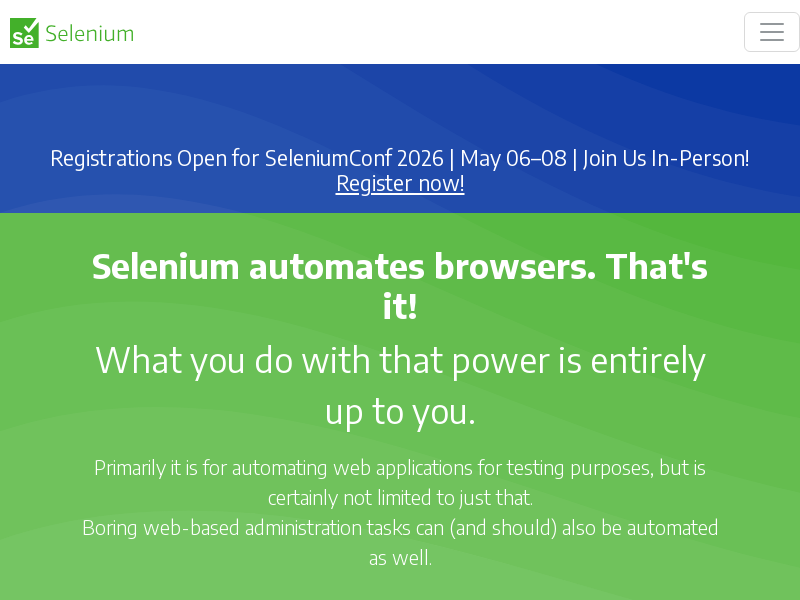